Tests adding todo items by filling the input field and pressing Enter, then verifying the items appear in the list

Starting URL: https://demo.playwright.dev/todomvc

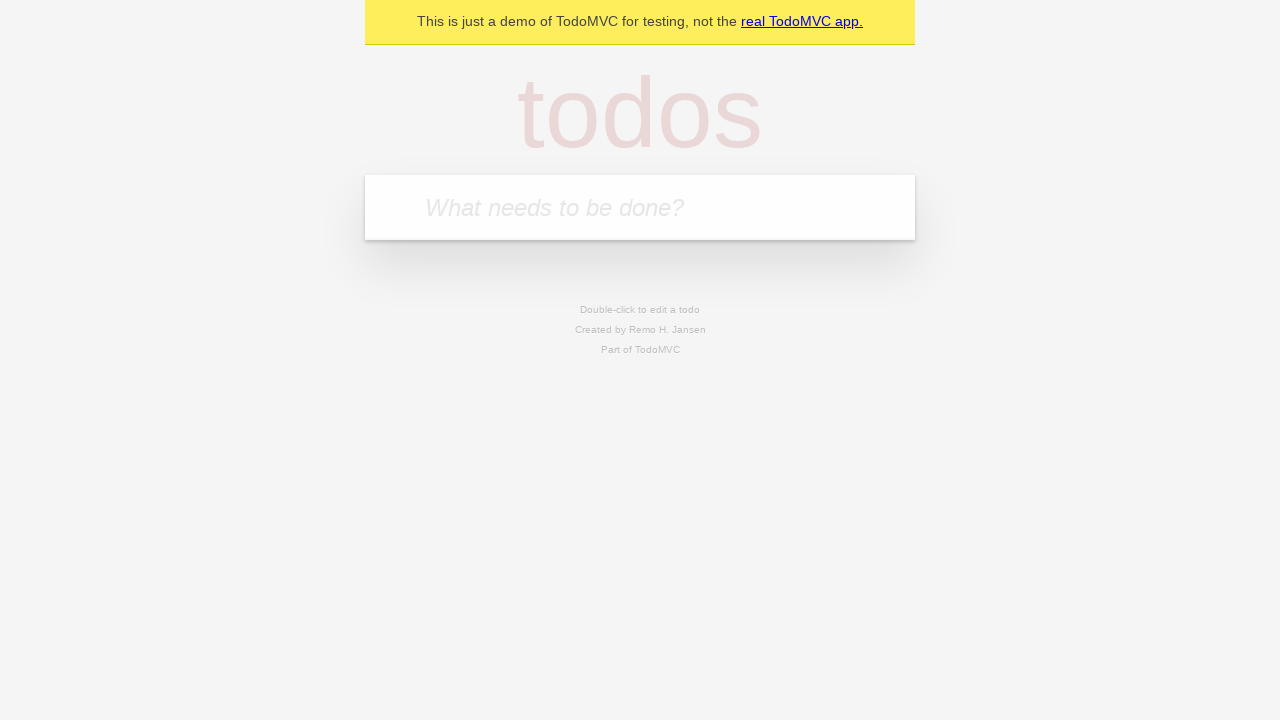

Filled todo input field with 'buy some cheese' on internal:attr=[placeholder="What needs to be done?"i]
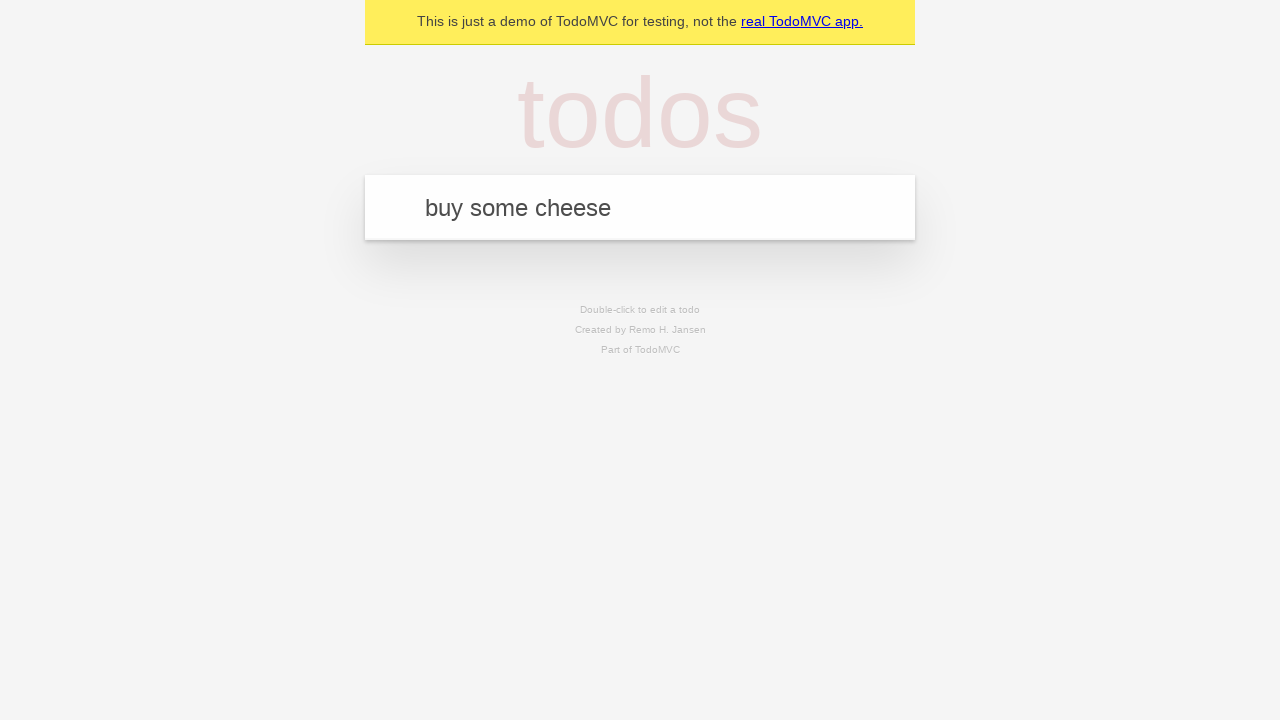

Pressed Enter to add first todo item on internal:attr=[placeholder="What needs to be done?"i]
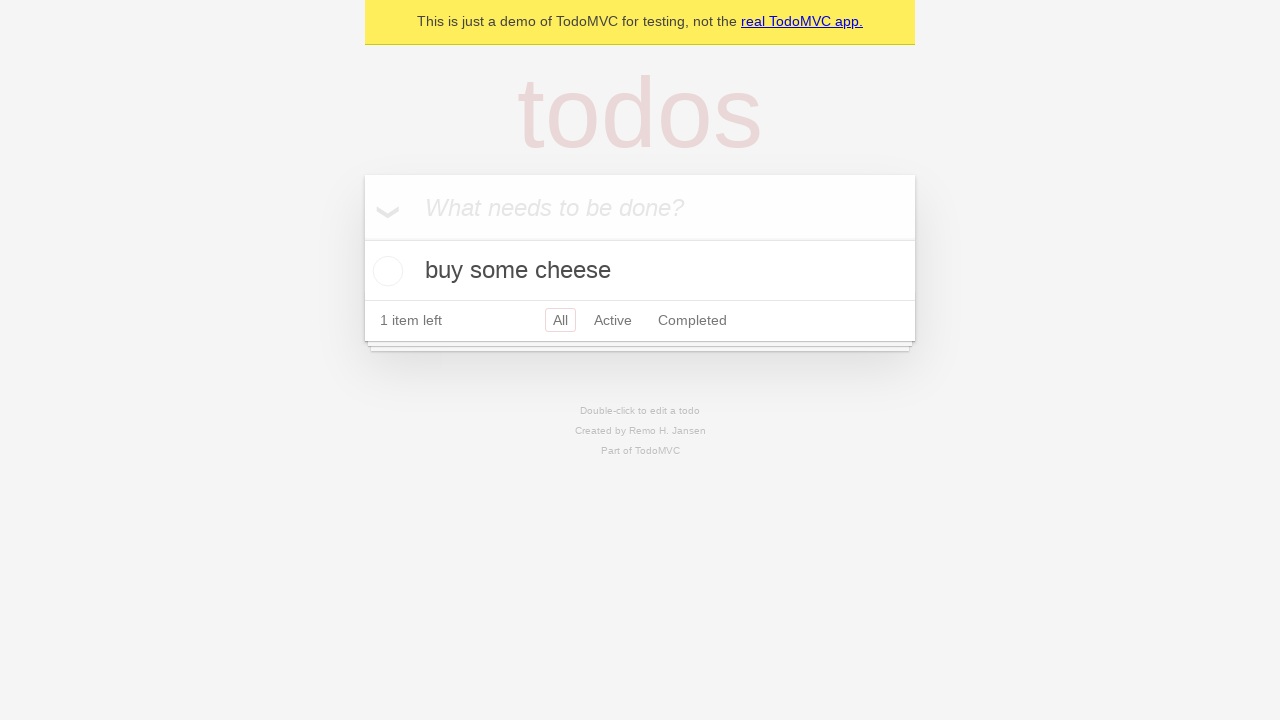

First todo item appeared in the list
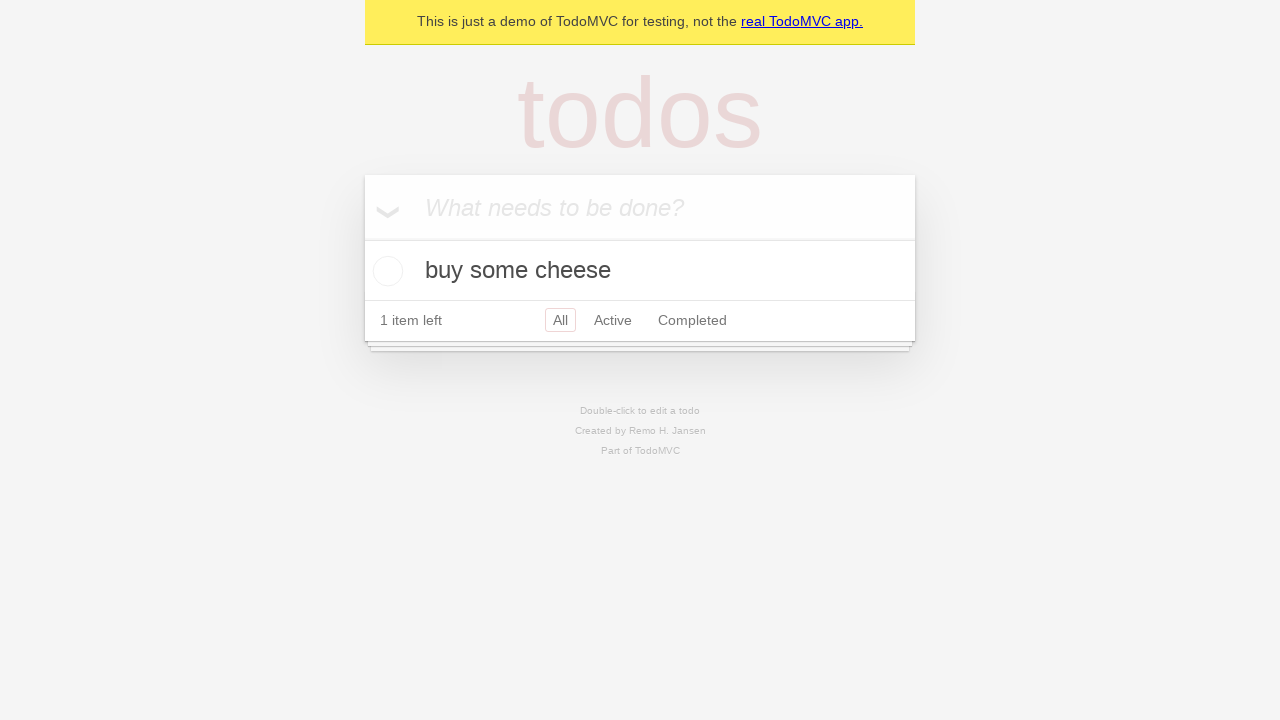

Filled todo input field with 'feed the cat' on internal:attr=[placeholder="What needs to be done?"i]
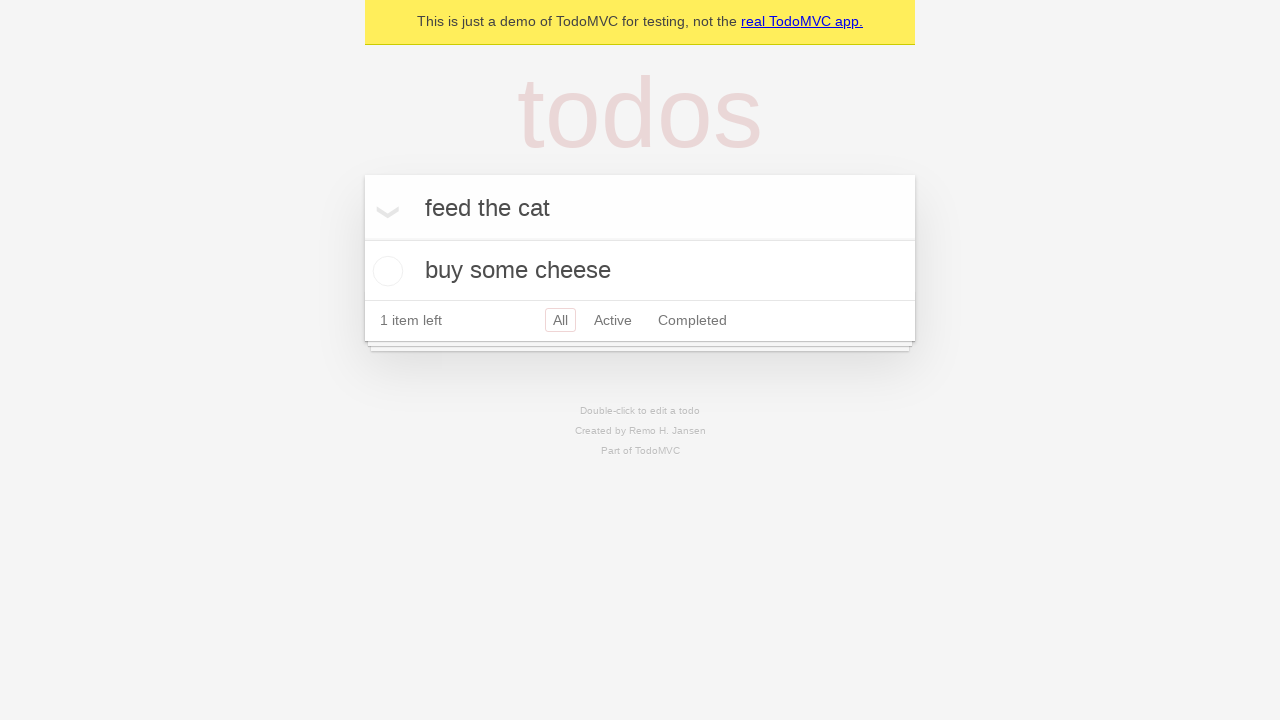

Pressed Enter to add second todo item on internal:attr=[placeholder="What needs to be done?"i]
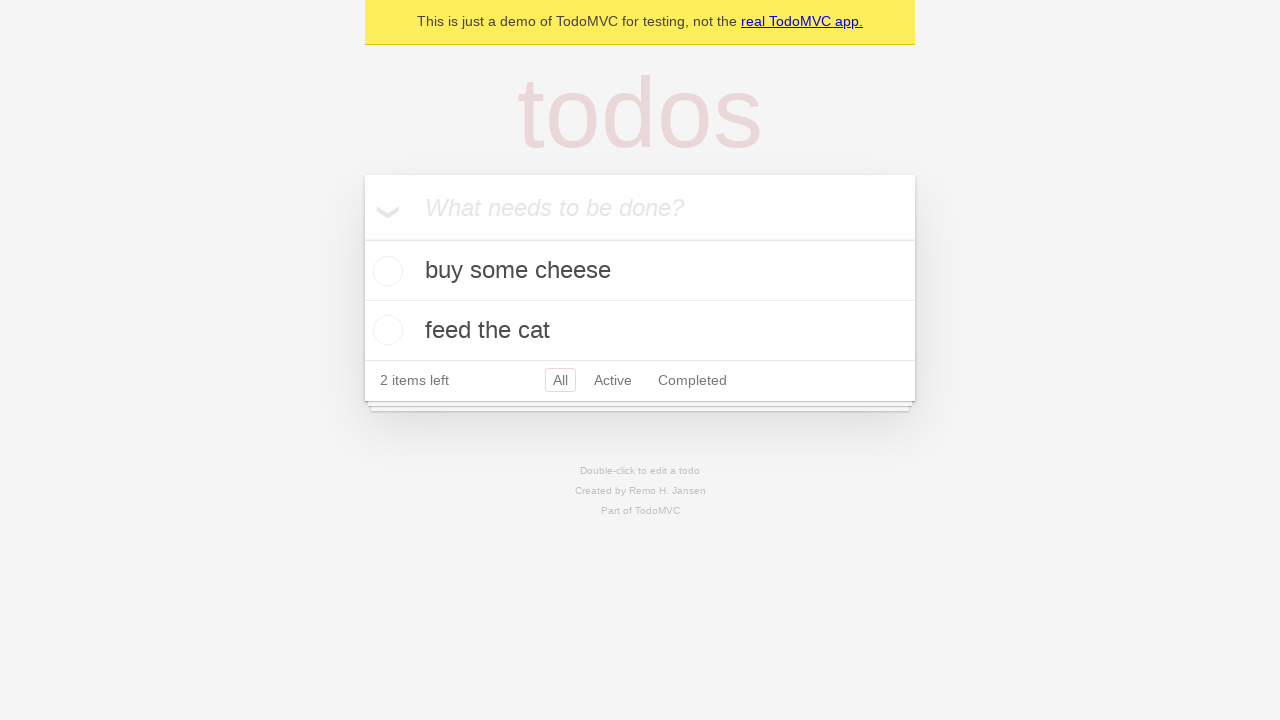

Verified both todo items are displayed in the list
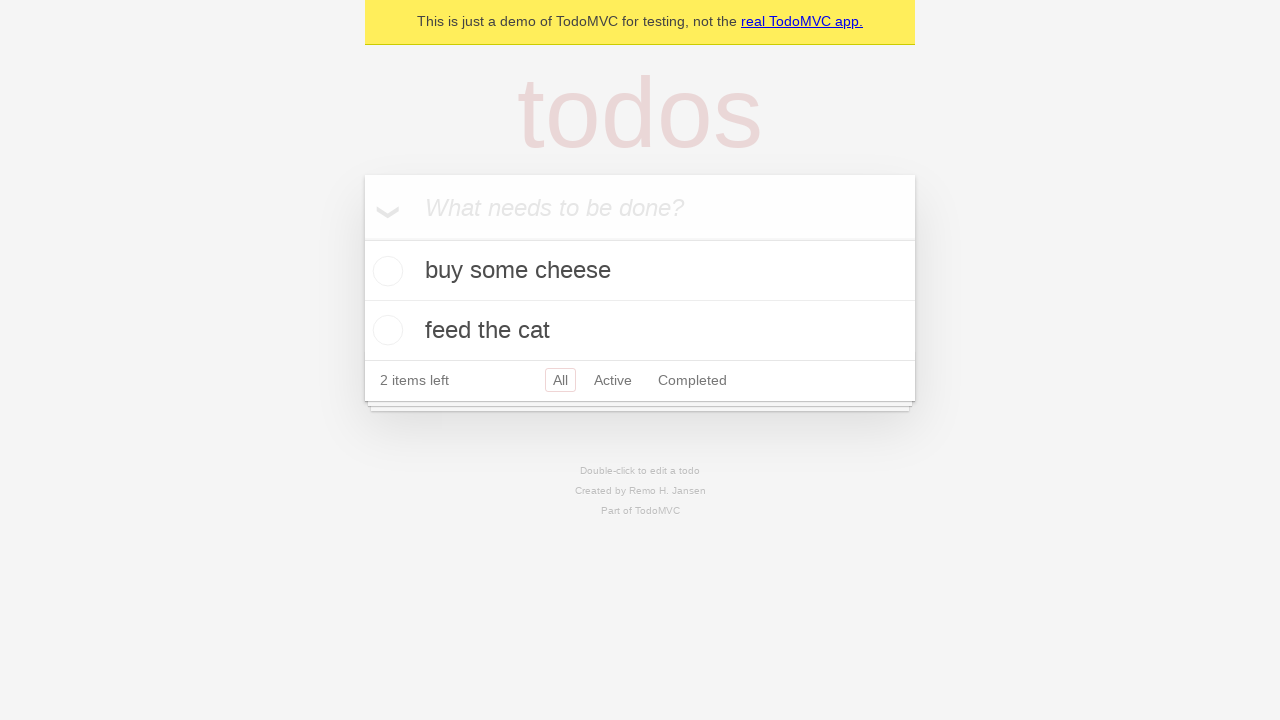

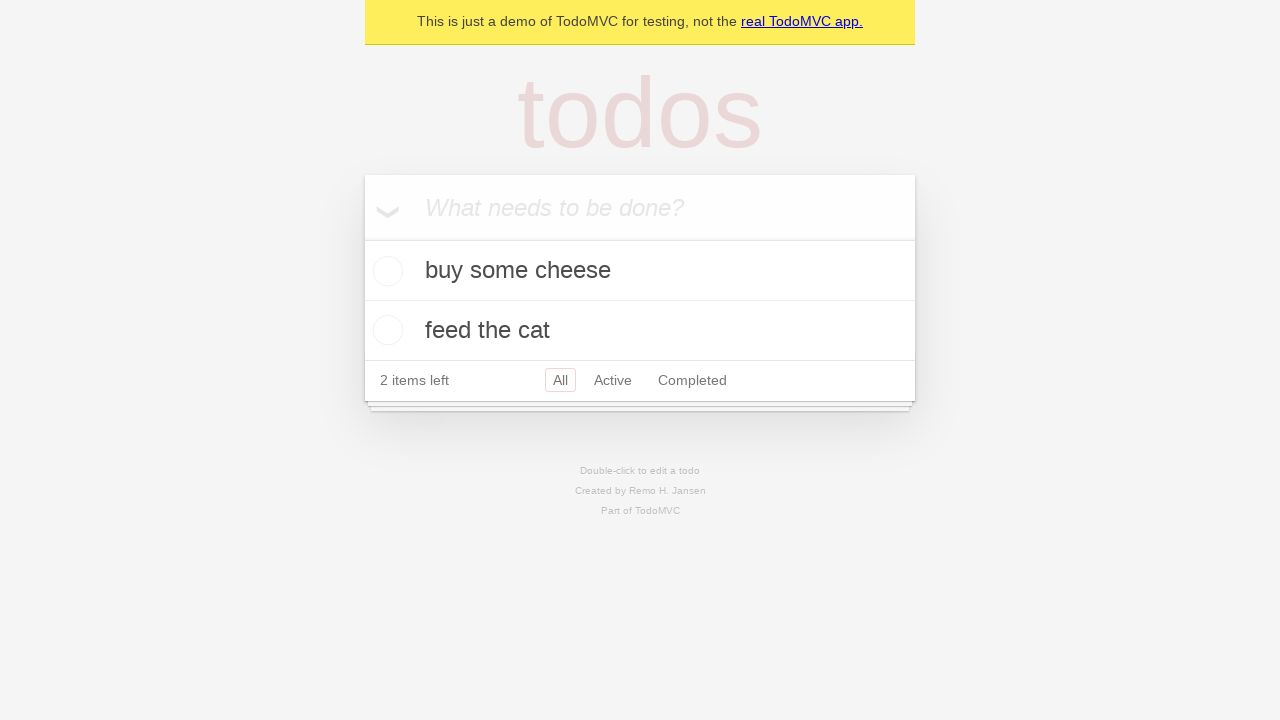